Navigates to a practice automation page, scrolls to a product table, and reads the price values from the table rows to calculate a total sum

Starting URL: https://rahulshettyacademy.com/AutomationPractice/

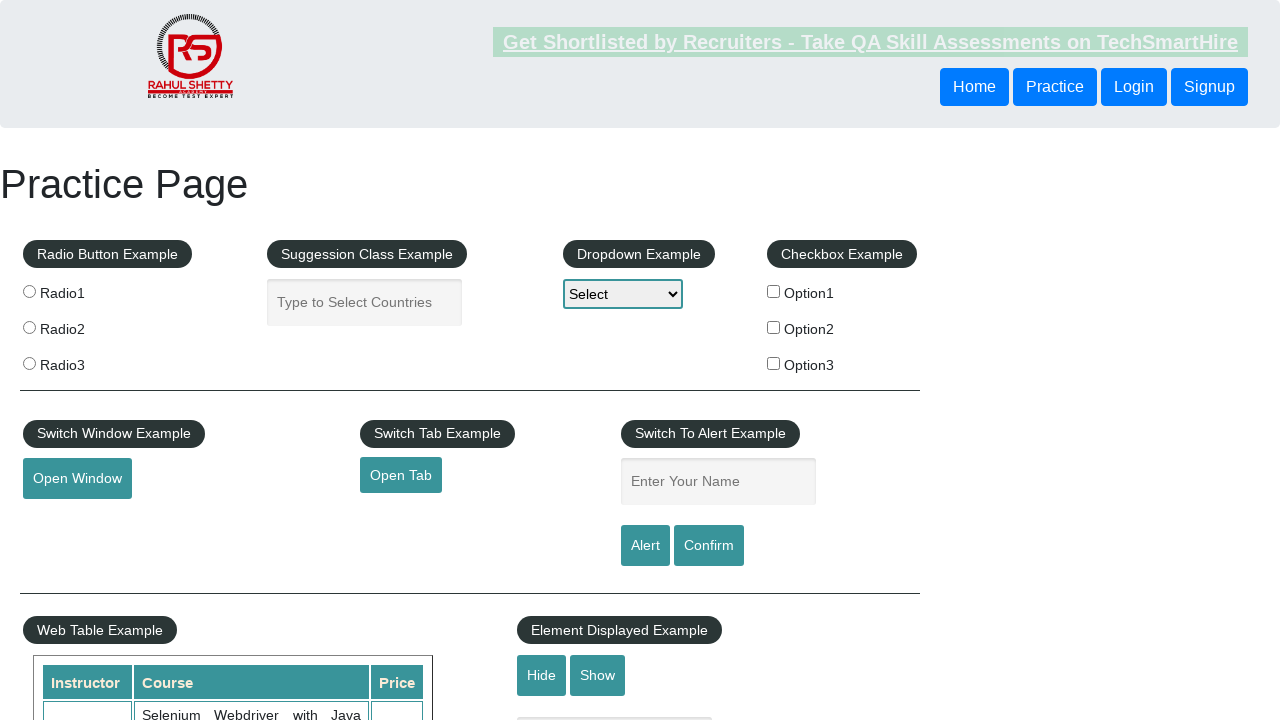

Waited for product table to be visible
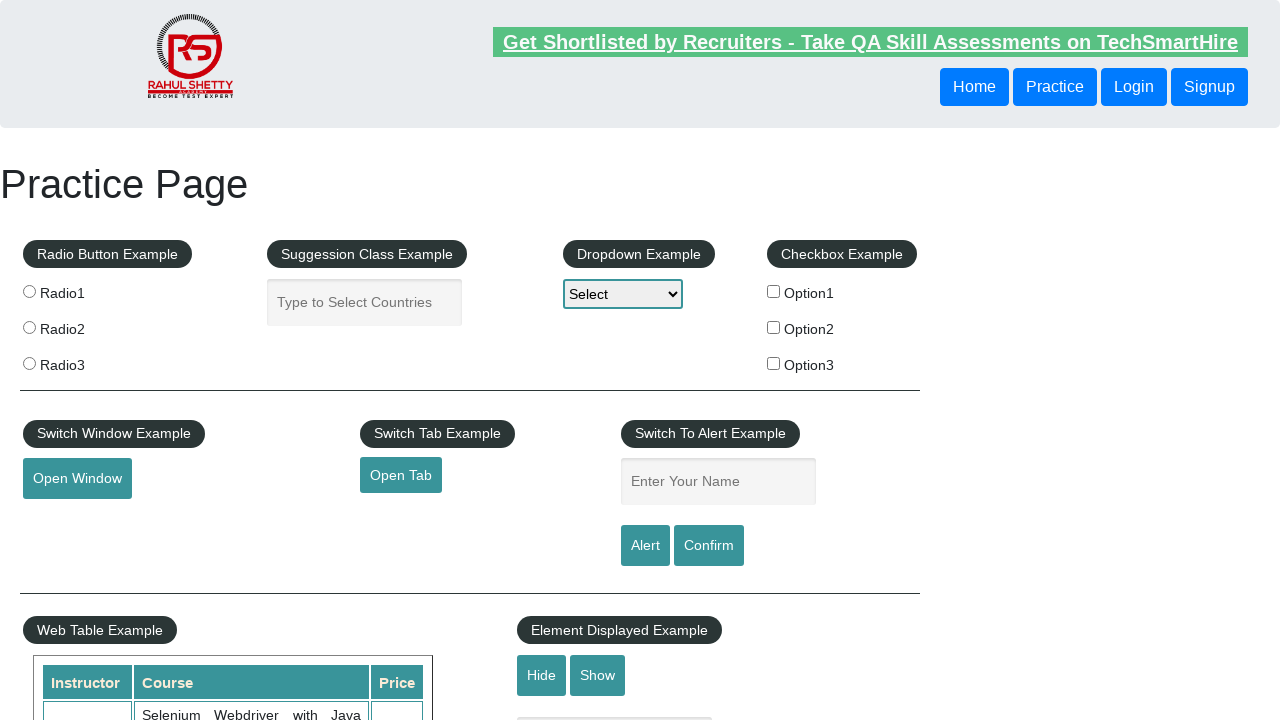

Scrolled product table into view
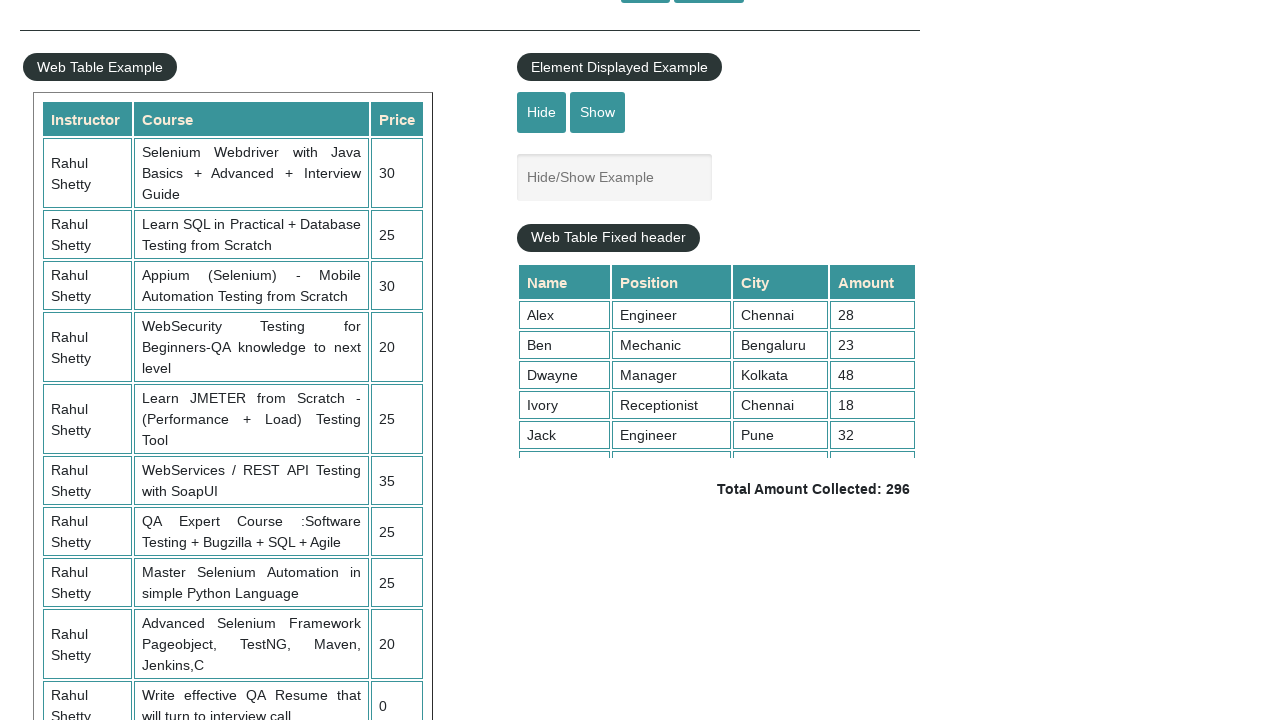

Waited for product table rows to load
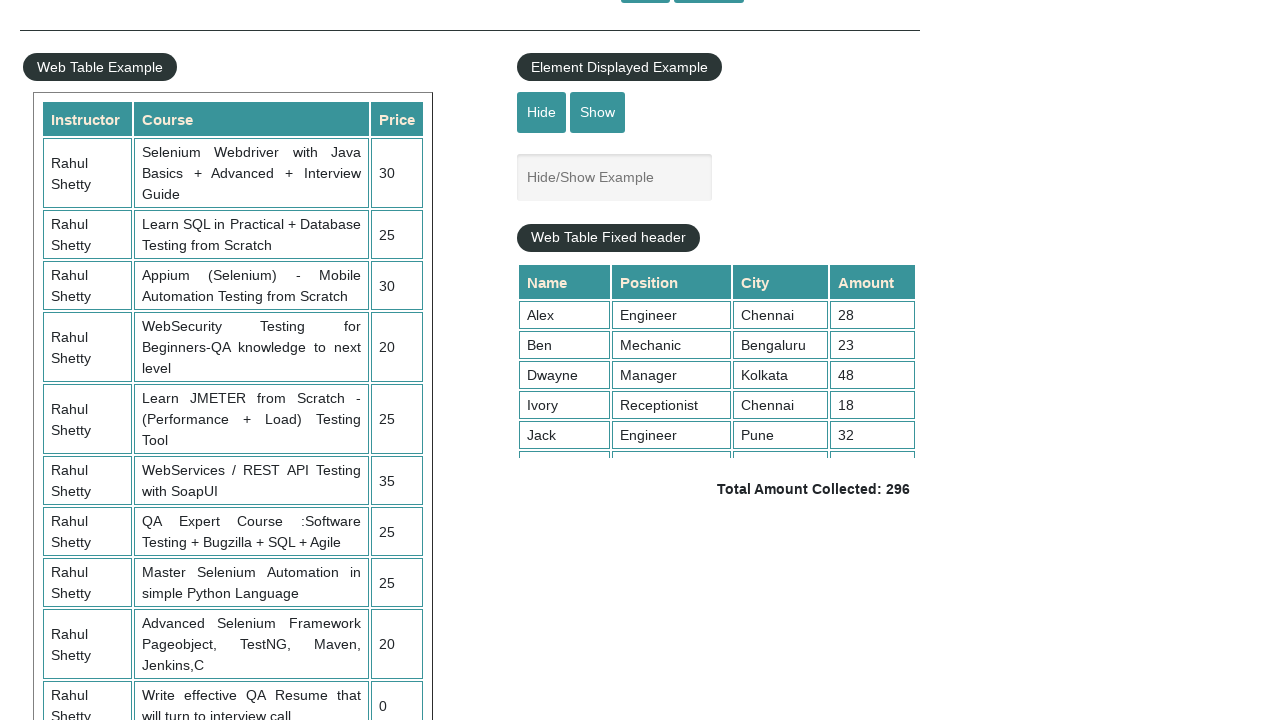

Retrieved all price elements from table column 4
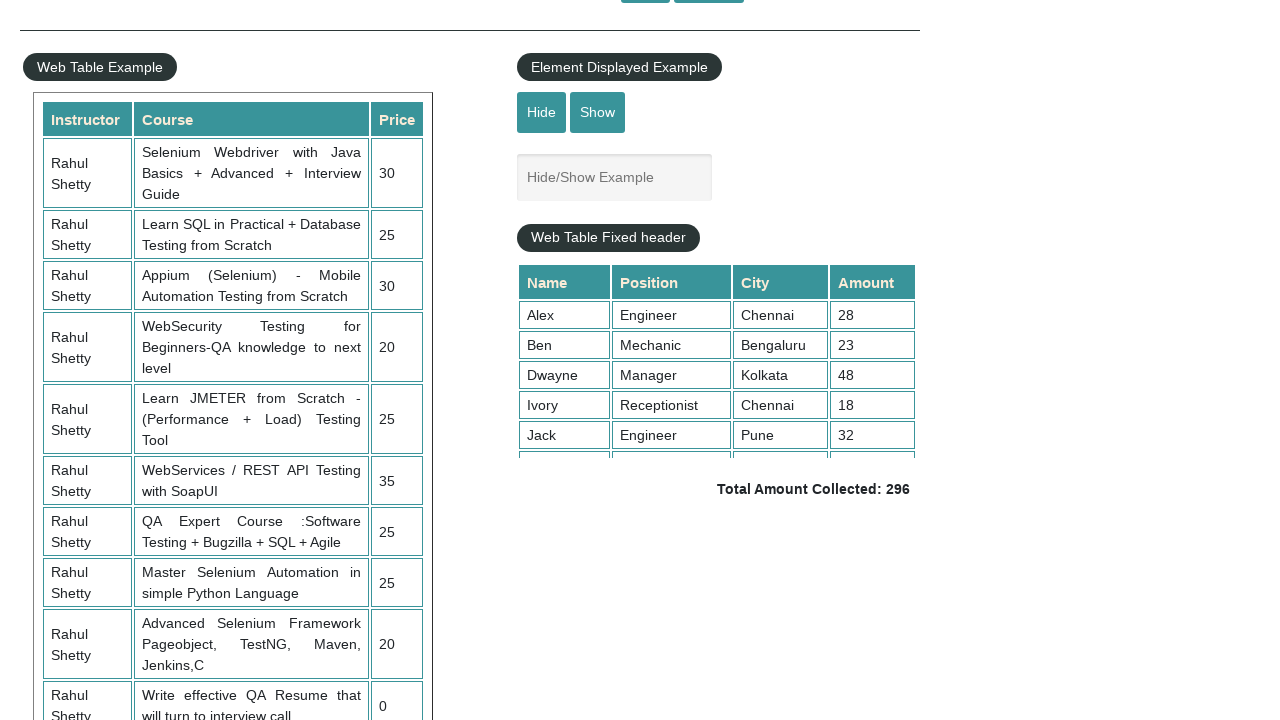

Calculated total sum of all product prices: 296
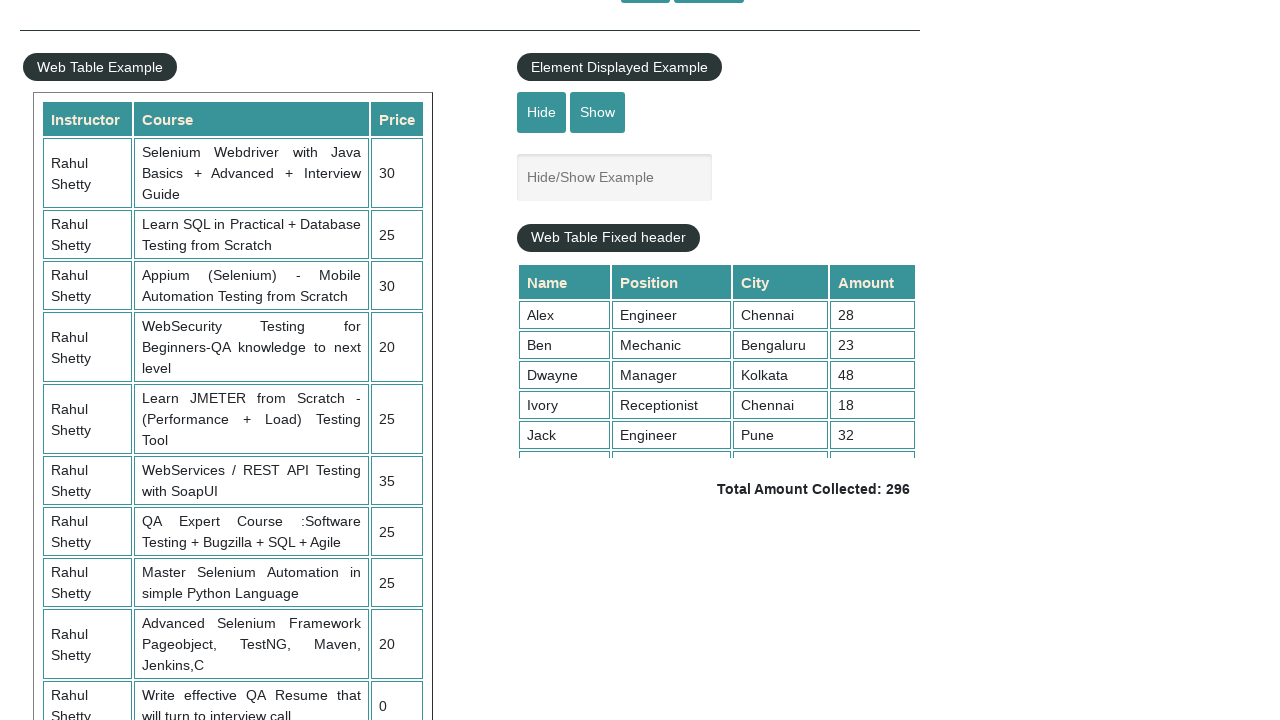

Verified product table contains 9 items
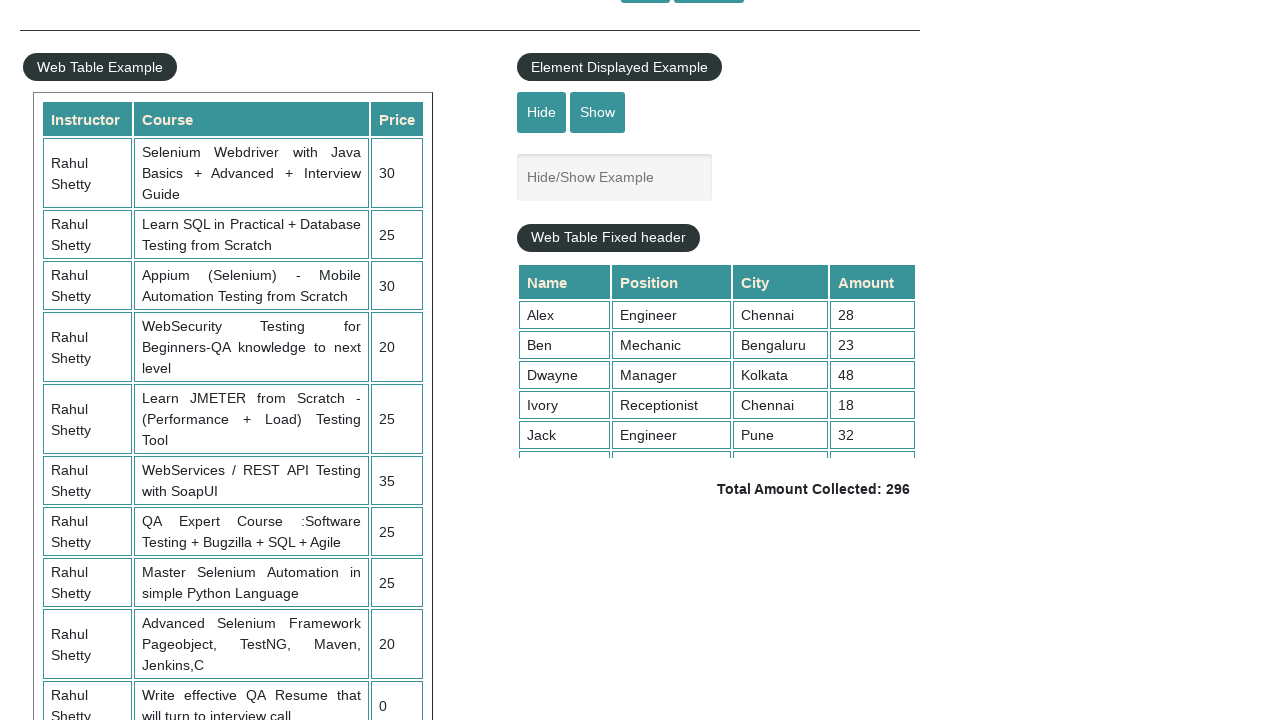

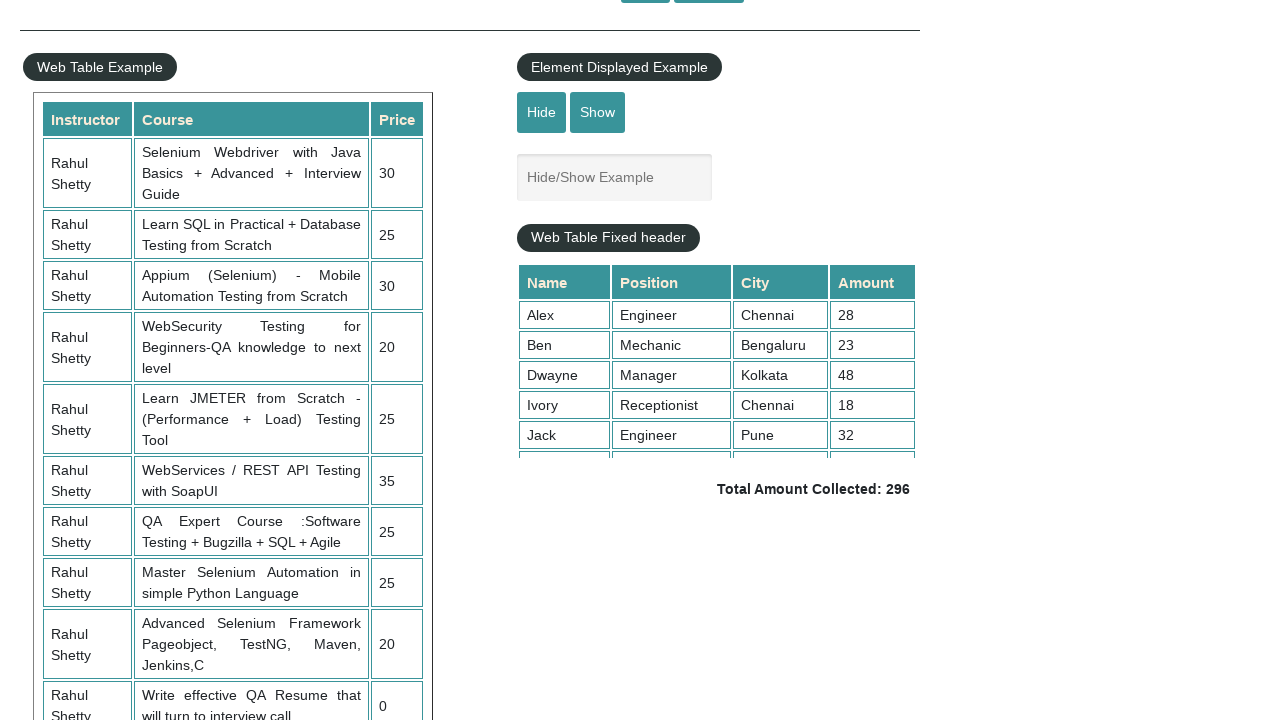